Demonstrates XPath traversal techniques (sibling and parent navigation) by locating and retrieving text from buttons in the header section of an automation practice page.

Starting URL: https://rahulshettyacademy.com/AutomationPractice/

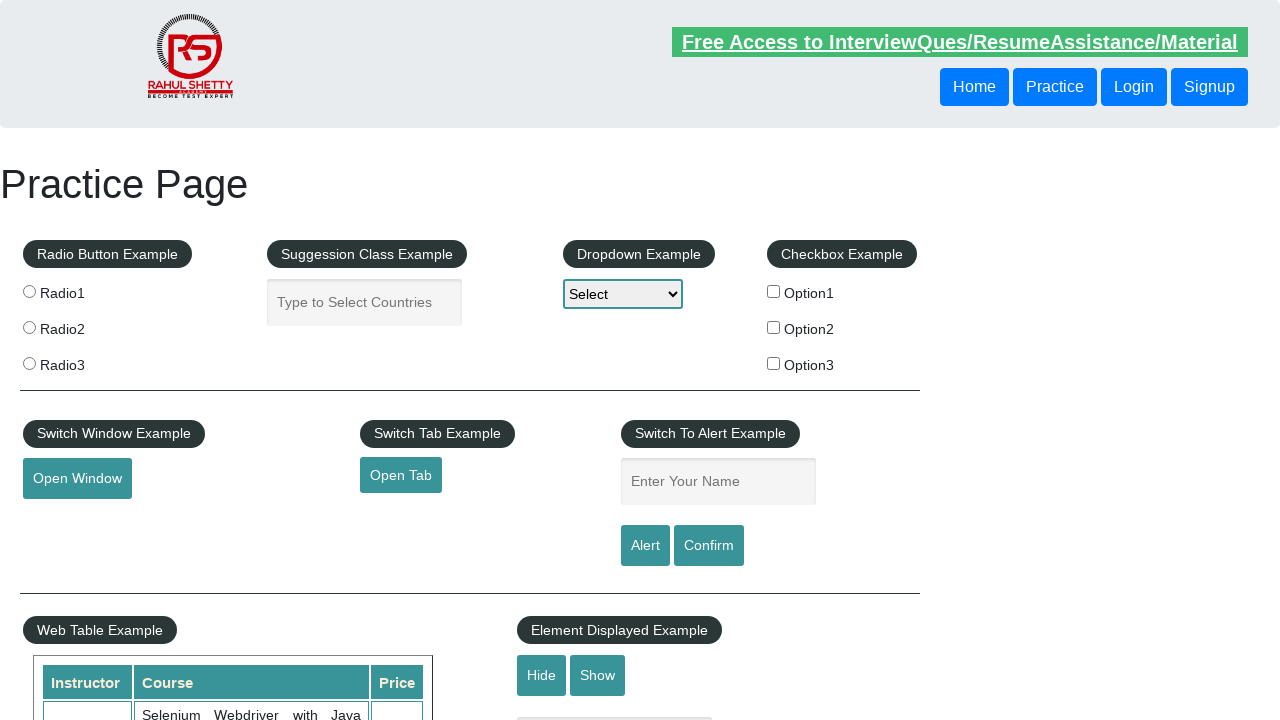

Retrieved text from button using following-sibling XPath traversal
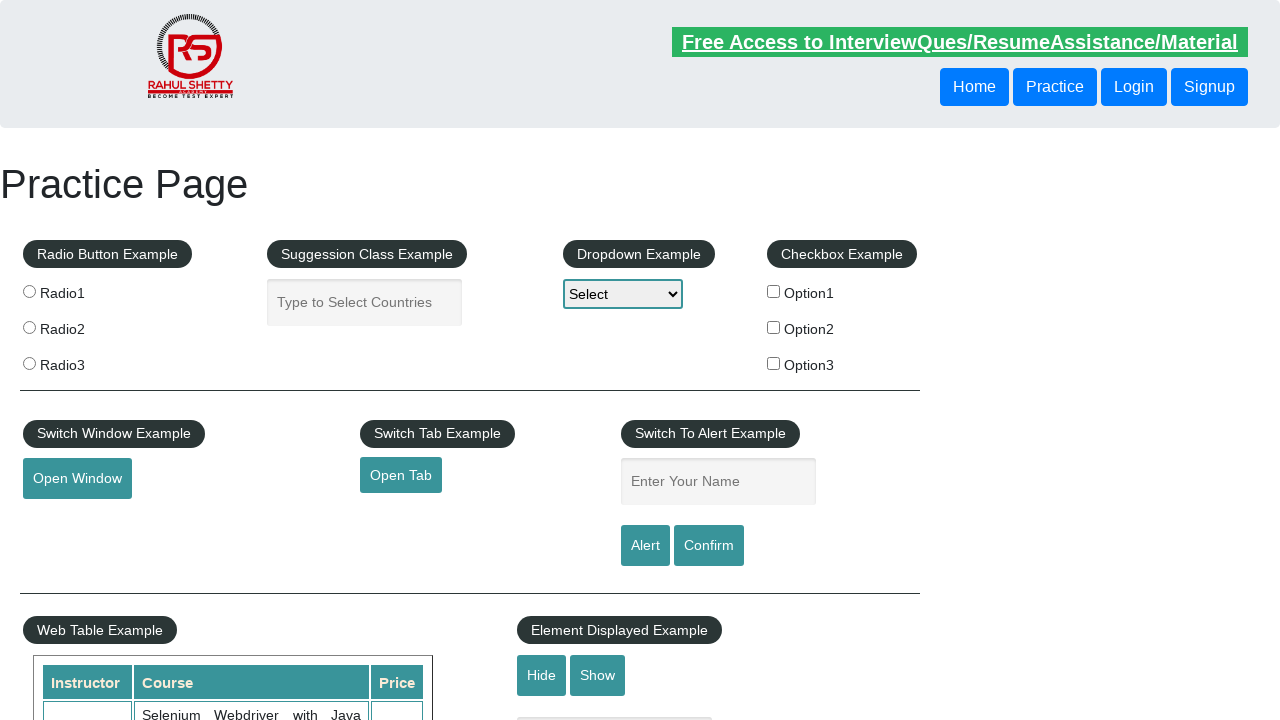

Retrieved text from button using parent XPath traversal
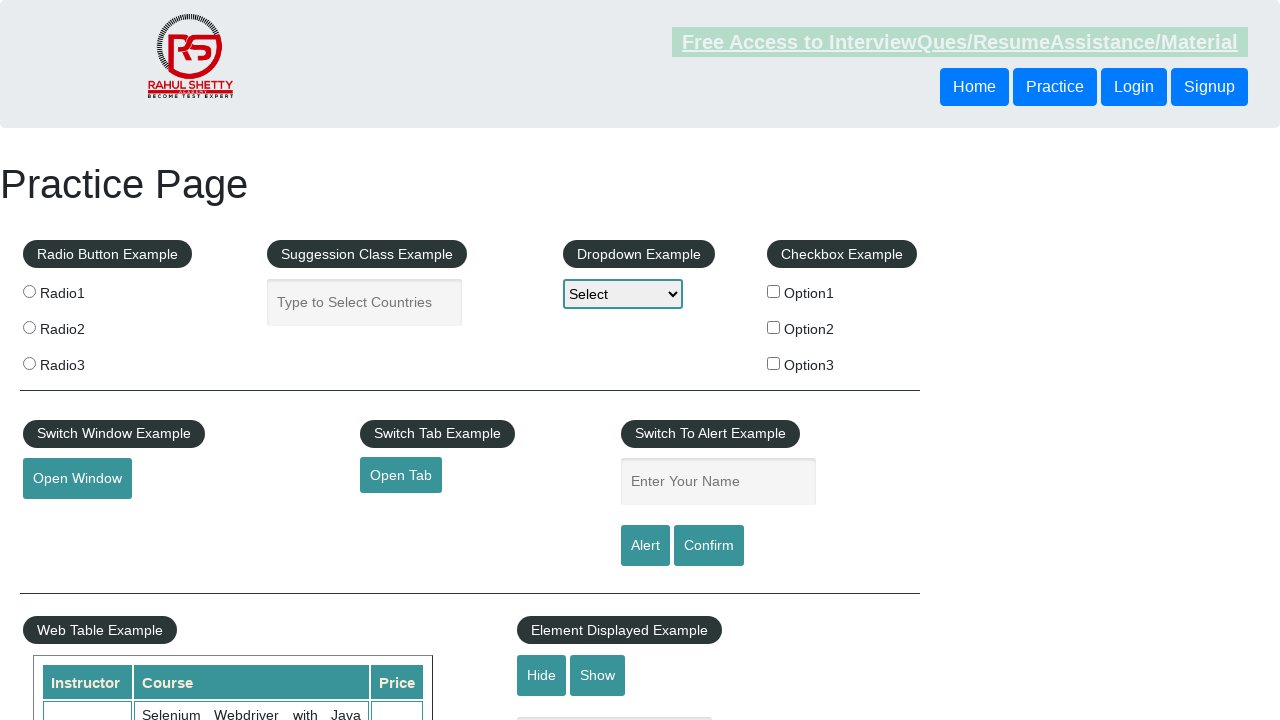

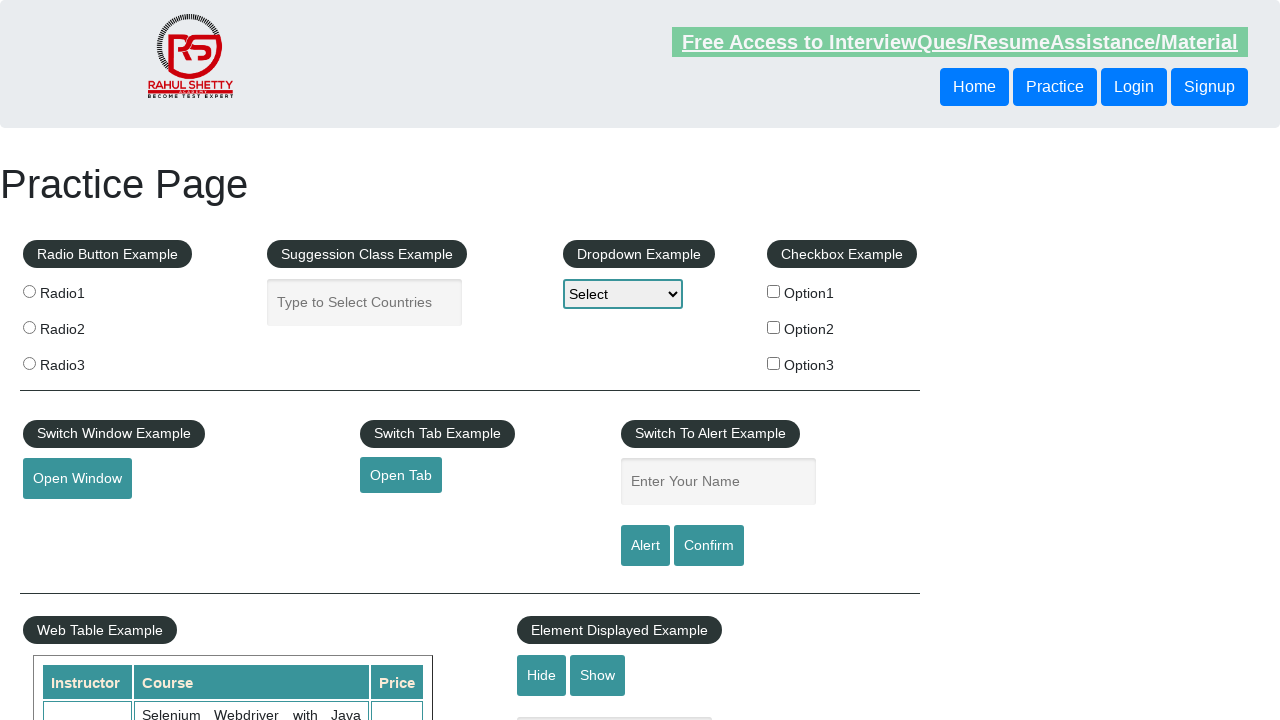